Navigates to the Selenium downloads page and clicks on the first Java download link

Starting URL: https://www.selenium.dev/downloads/

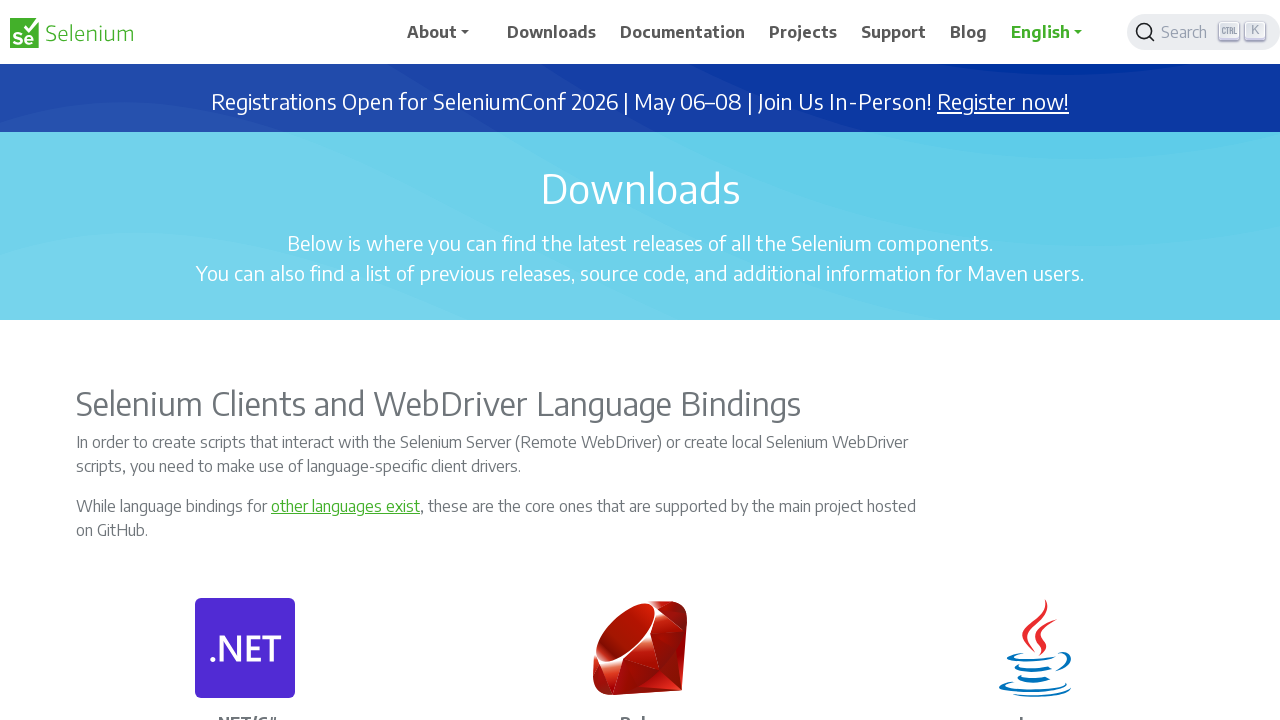

Navigated to Selenium downloads page
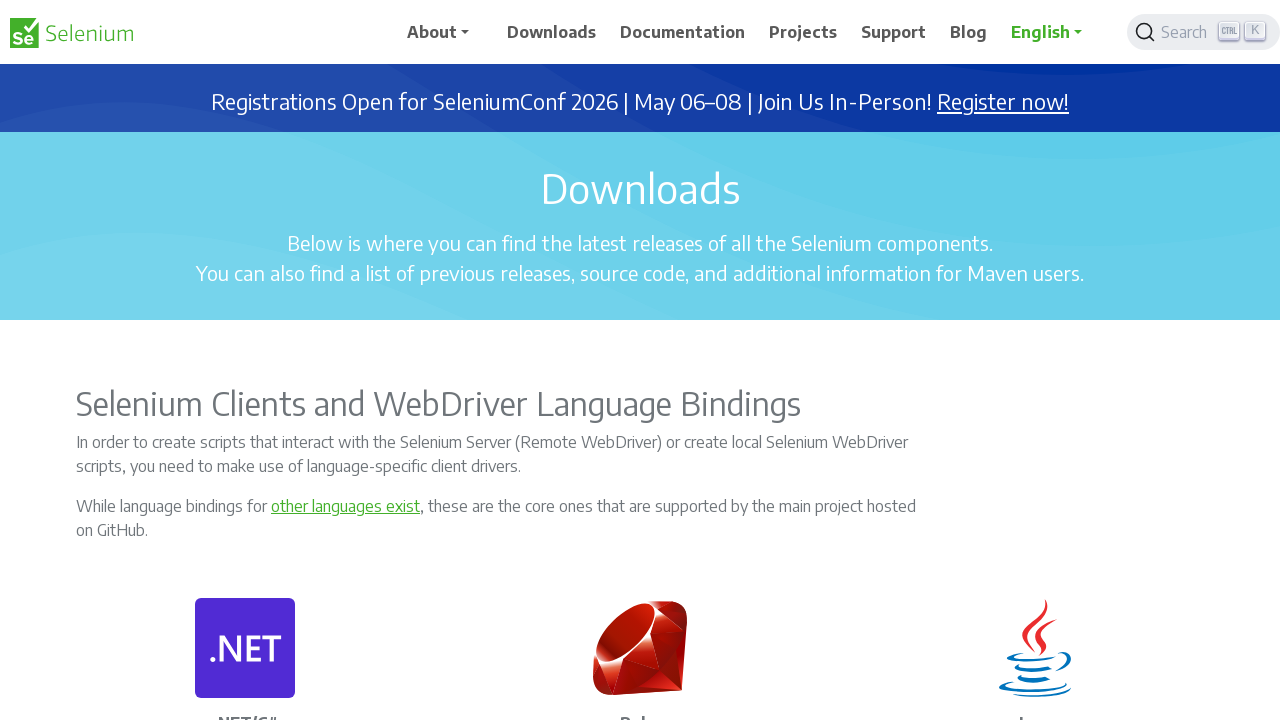

Java download links loaded on the page
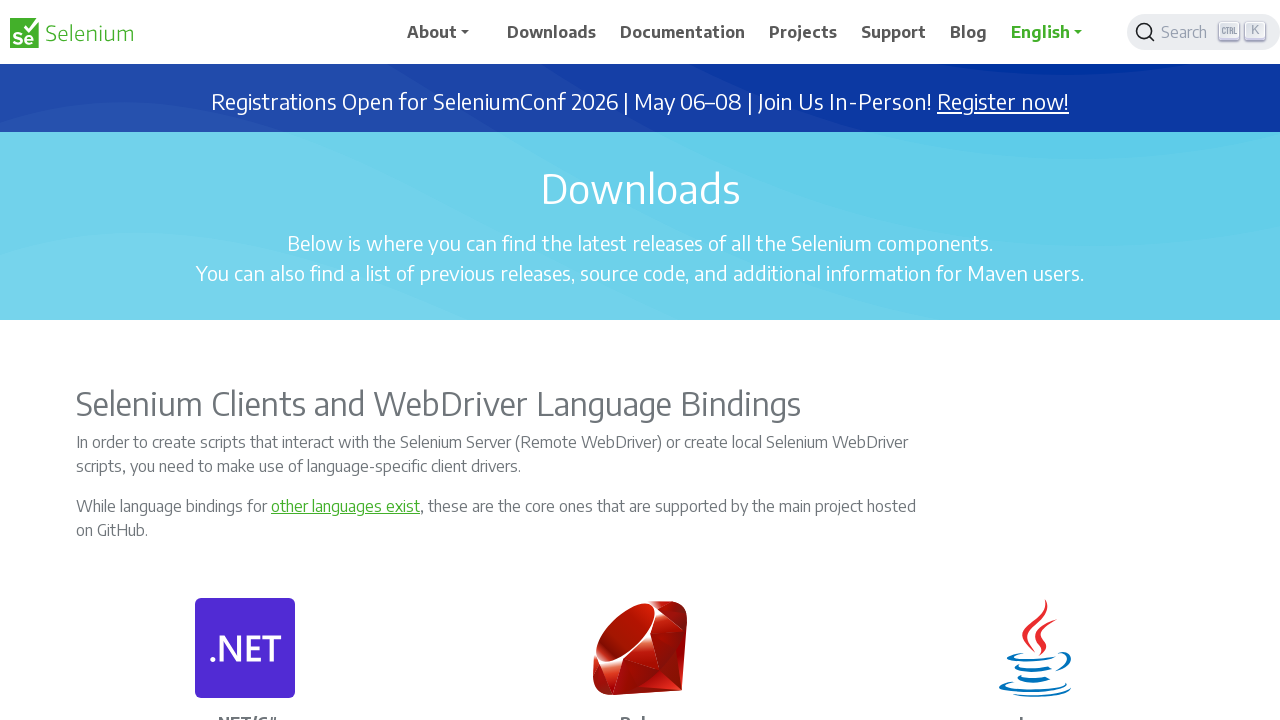

Clicked the first Java download link at (1060, 360) on a[href*='selenium-java'] >> nth=0
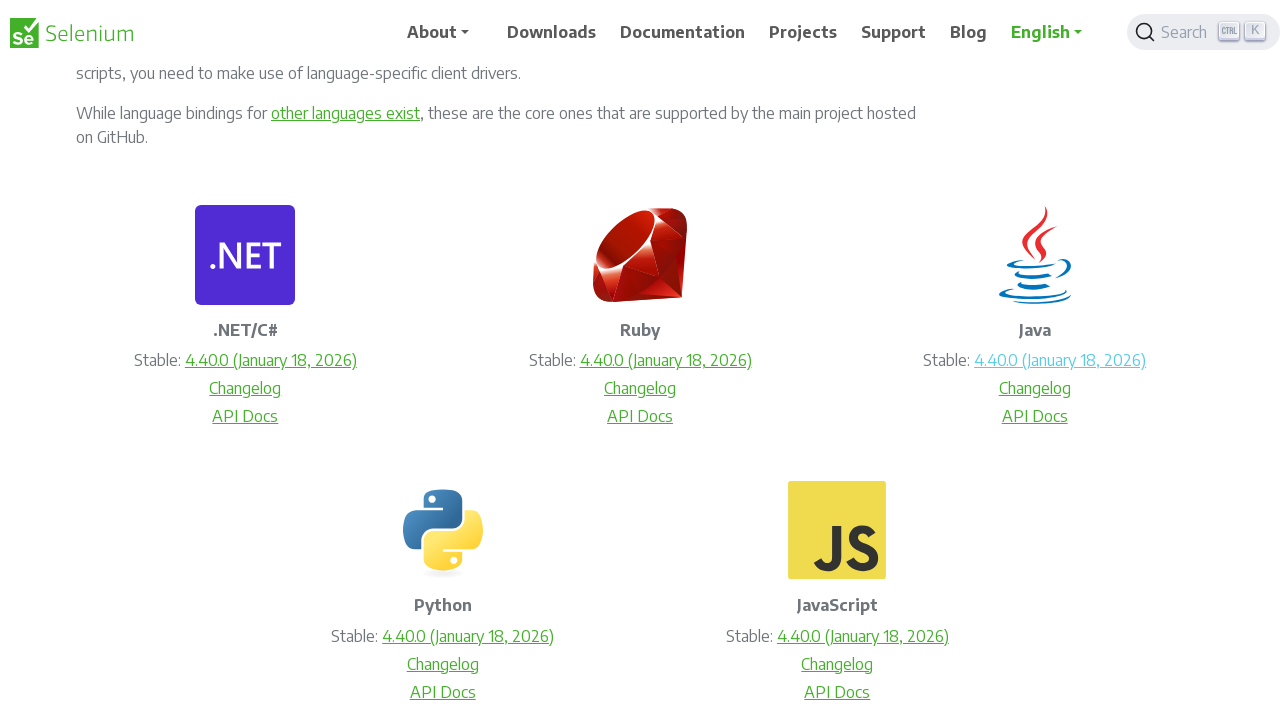

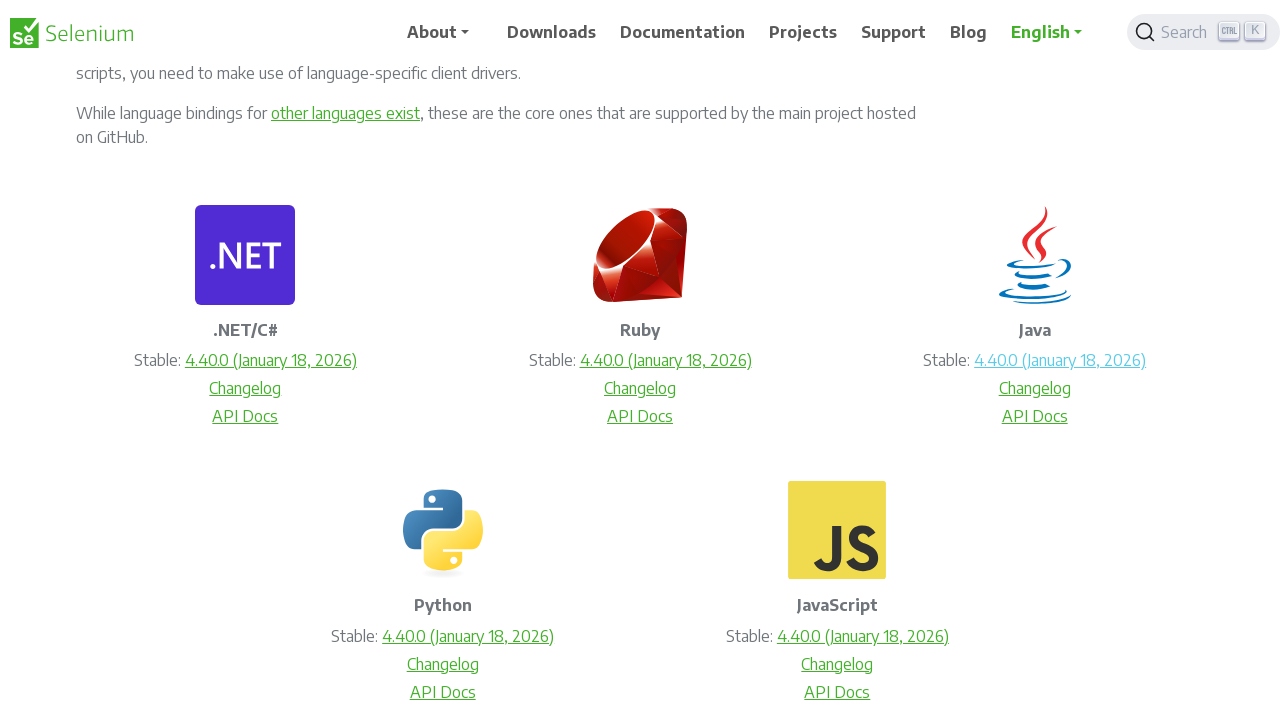